Tests that the Clear completed button displays correct text when items are completed

Starting URL: https://demo.playwright.dev/todomvc

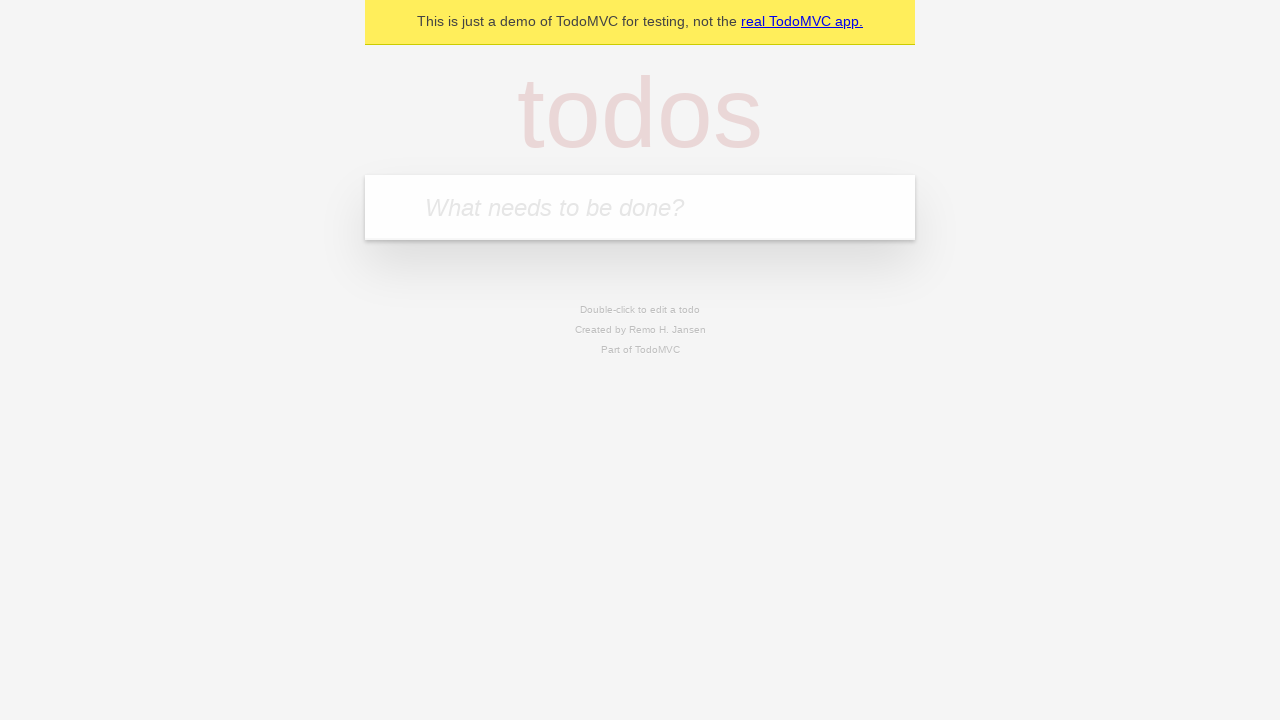

Filled todo input with 'buy some cheese' on internal:attr=[placeholder="What needs to be done?"i]
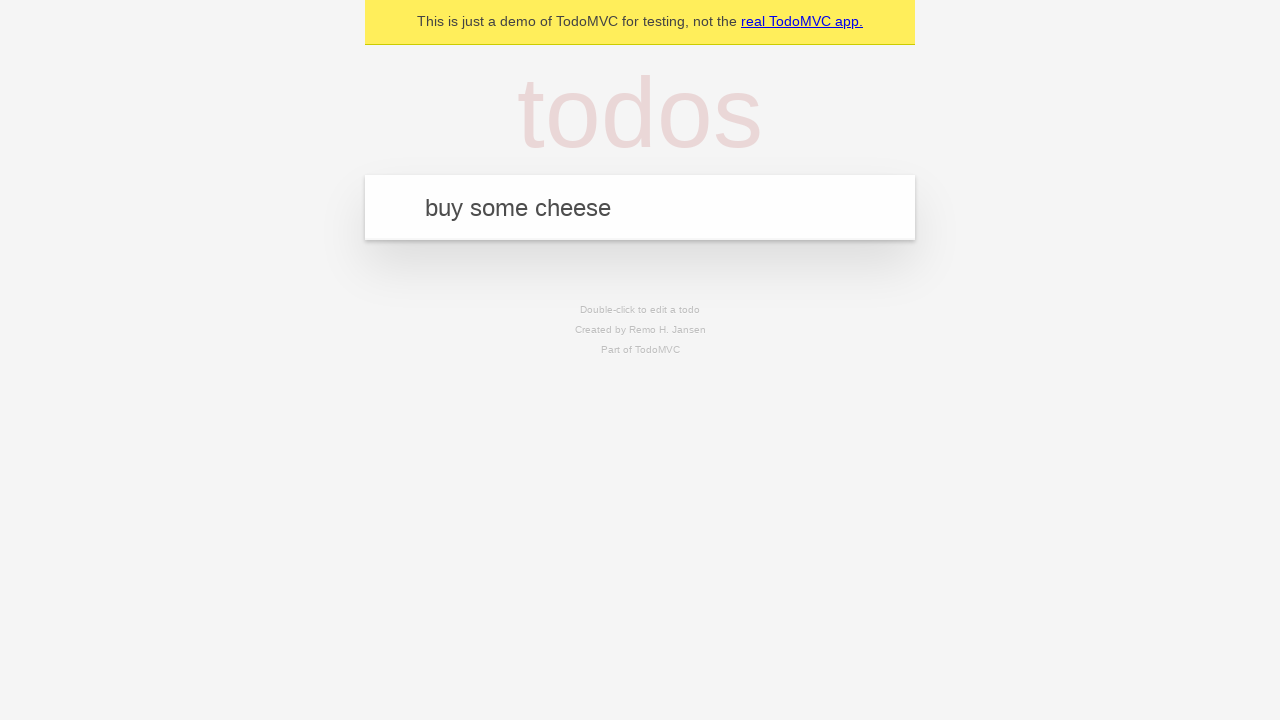

Pressed Enter to add first todo on internal:attr=[placeholder="What needs to be done?"i]
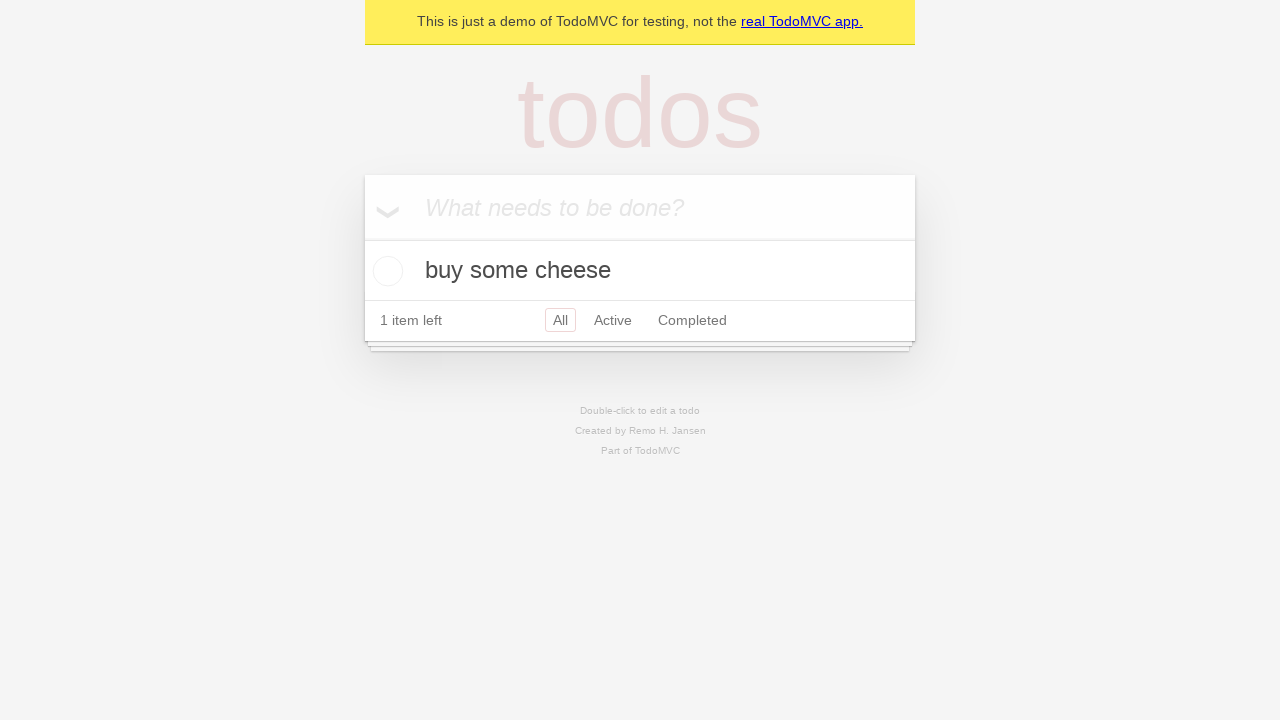

Filled todo input with 'feed the cat' on internal:attr=[placeholder="What needs to be done?"i]
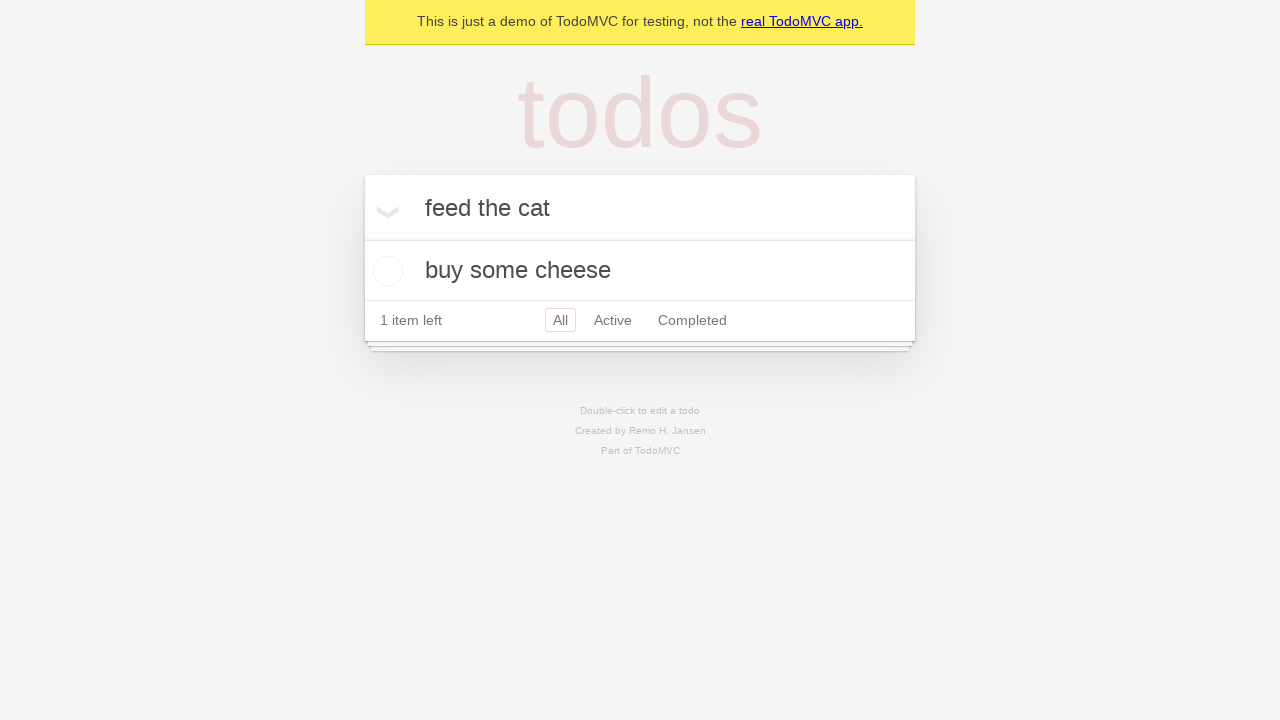

Pressed Enter to add second todo on internal:attr=[placeholder="What needs to be done?"i]
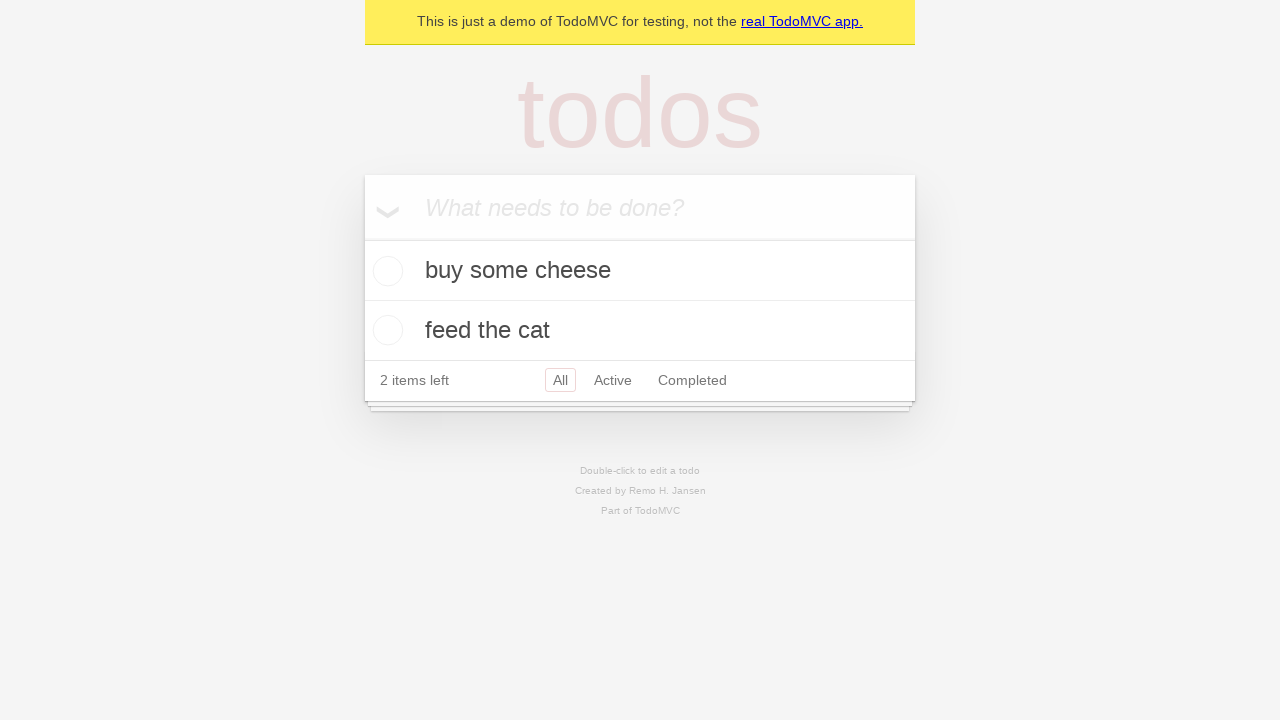

Filled todo input with 'book a doctors appointment' on internal:attr=[placeholder="What needs to be done?"i]
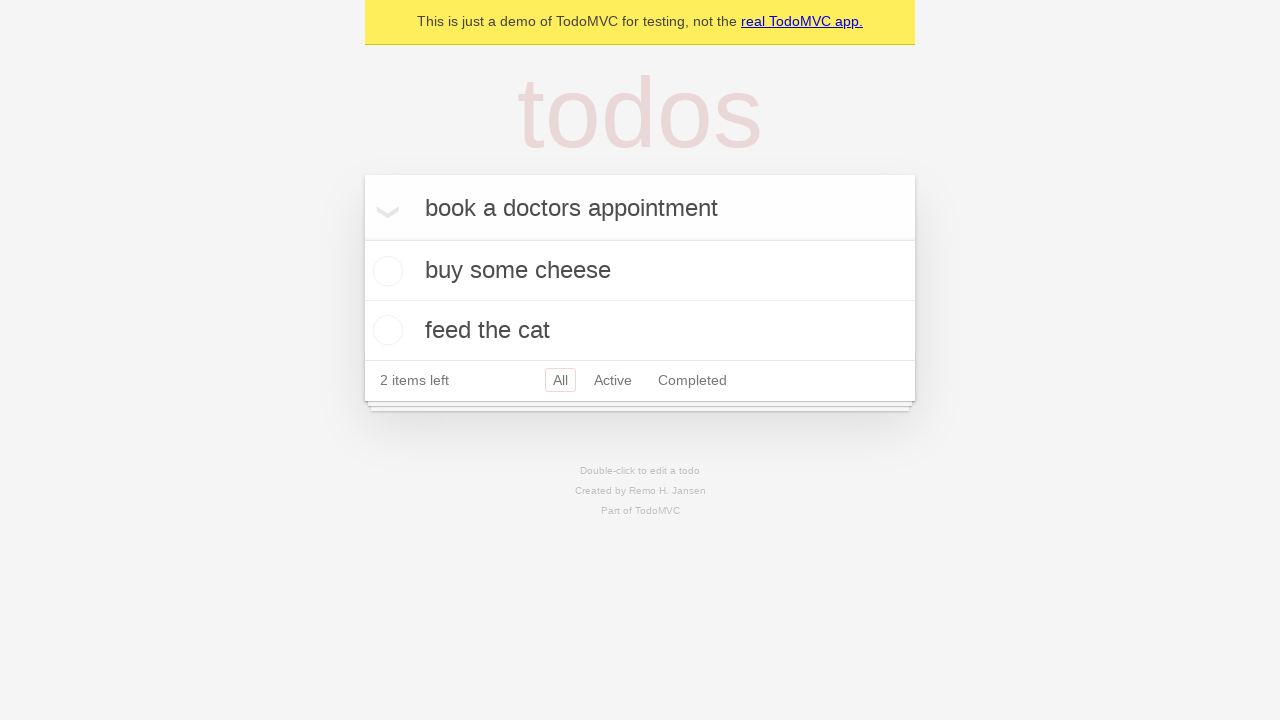

Pressed Enter to add third todo on internal:attr=[placeholder="What needs to be done?"i]
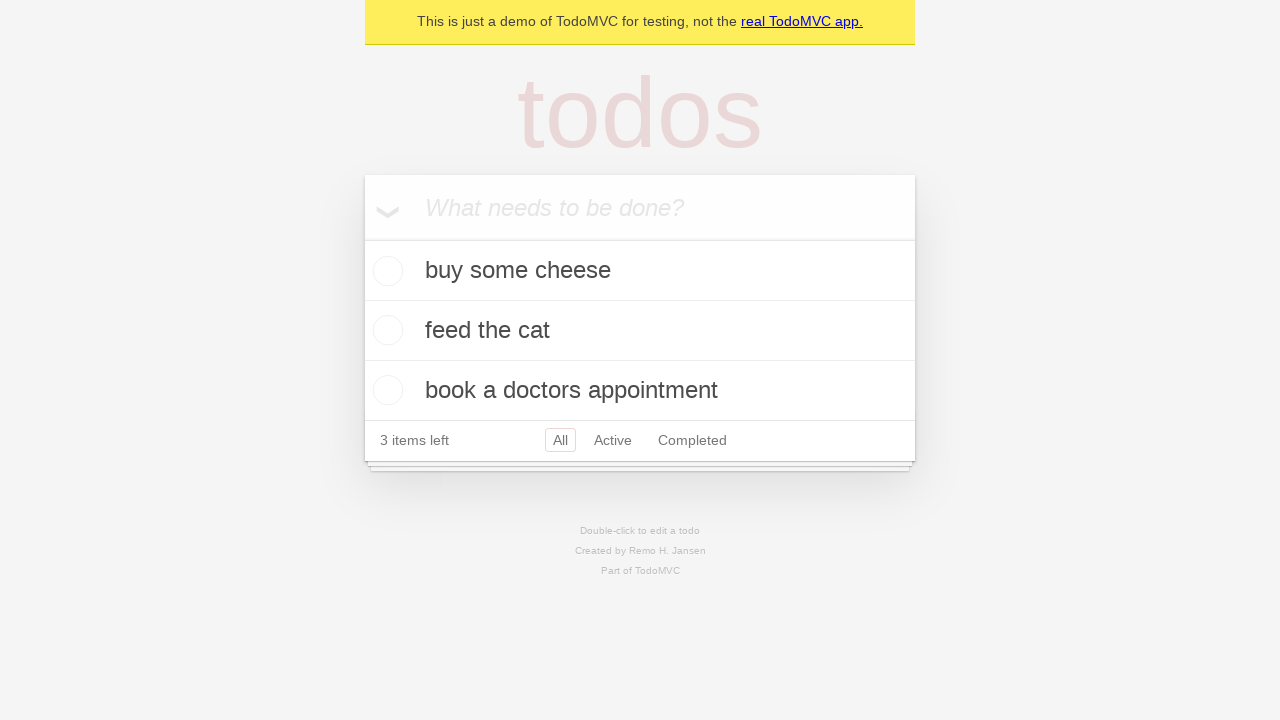

Checked the first todo item as completed at (385, 271) on .todo-list li .toggle >> nth=0
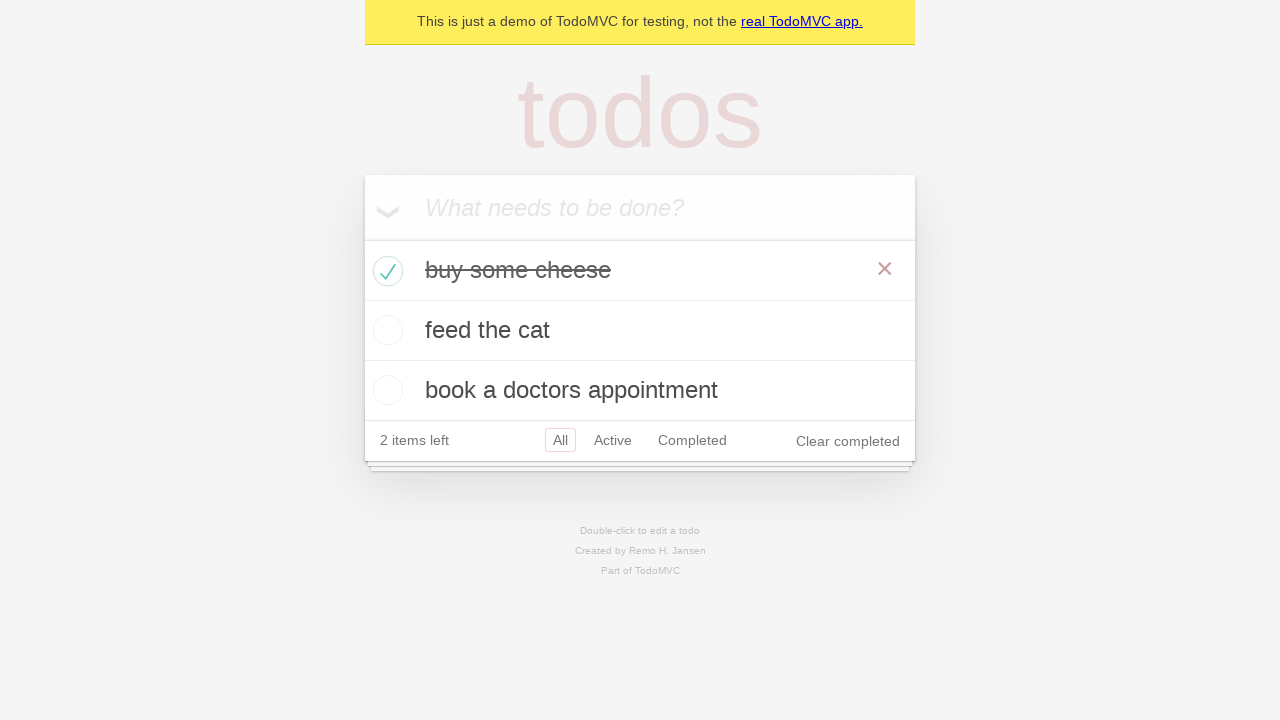

Clear completed button appeared and is visible
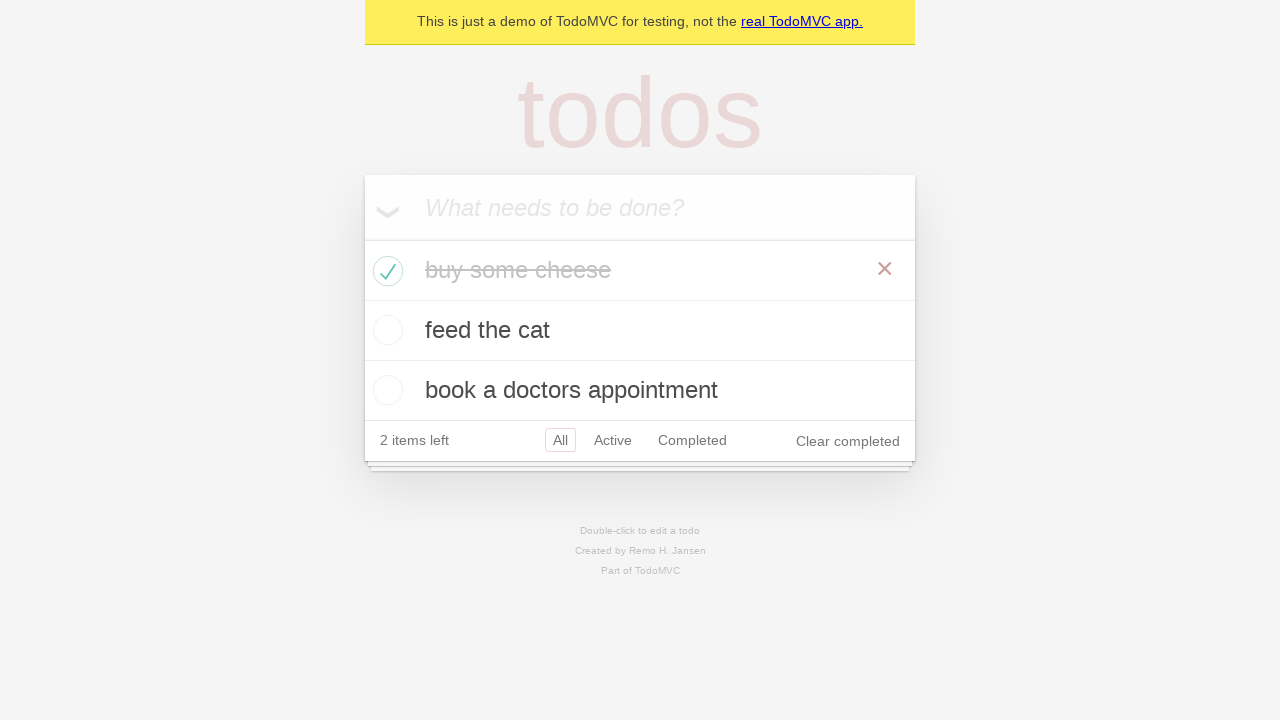

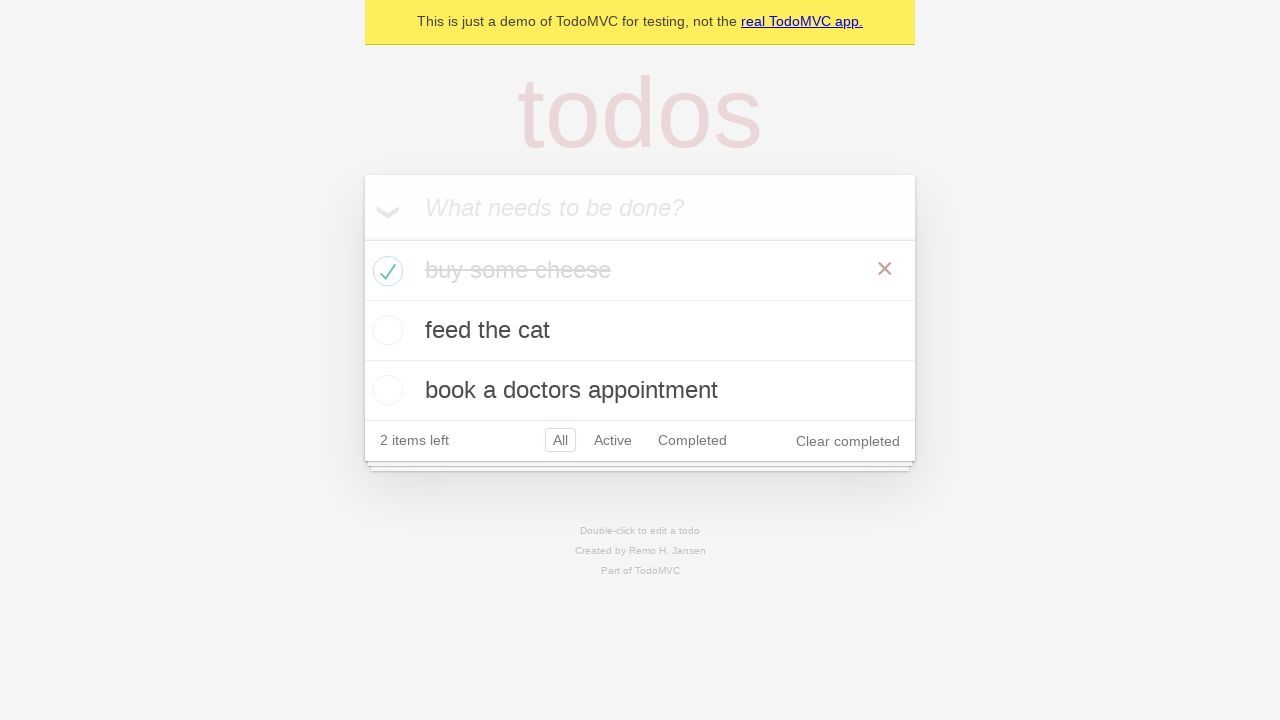